Tests a multi-step form workflow by clicking a specific link text, then filling out a form with first name, last name, city, and country fields before submitting.

Starting URL: http://suninjuly.github.io/find_link_text

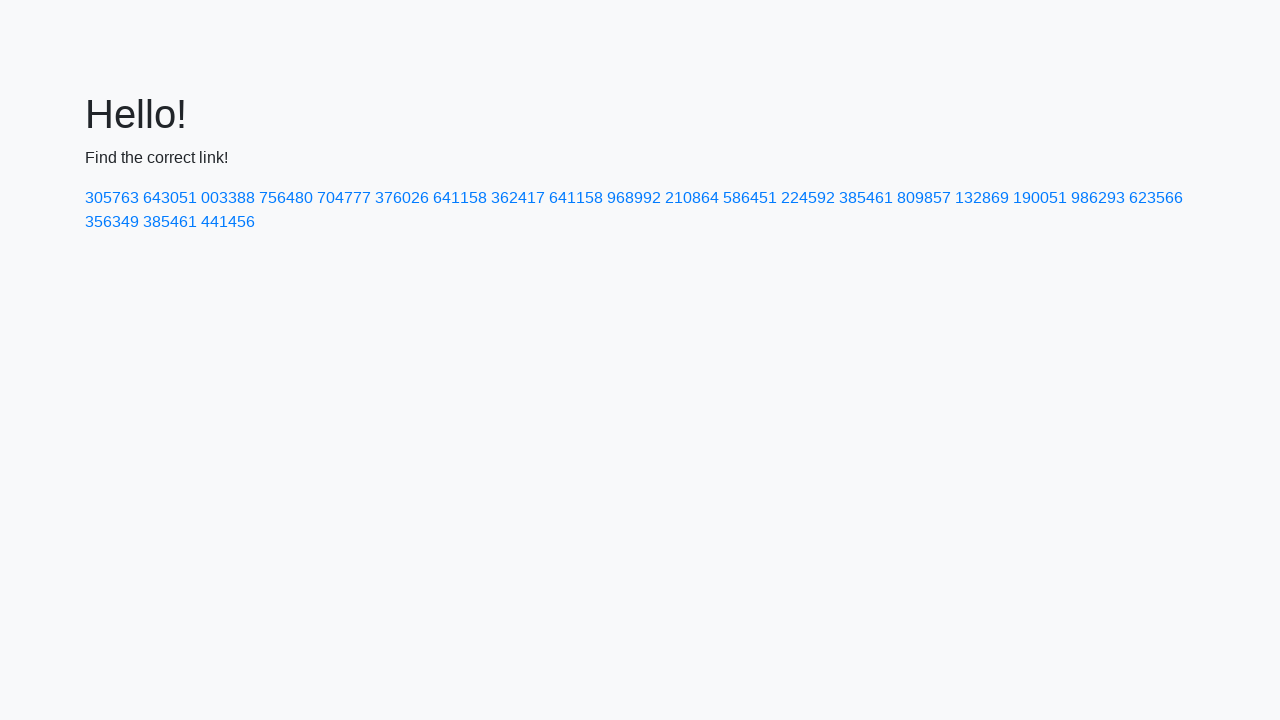

Navigated to form page
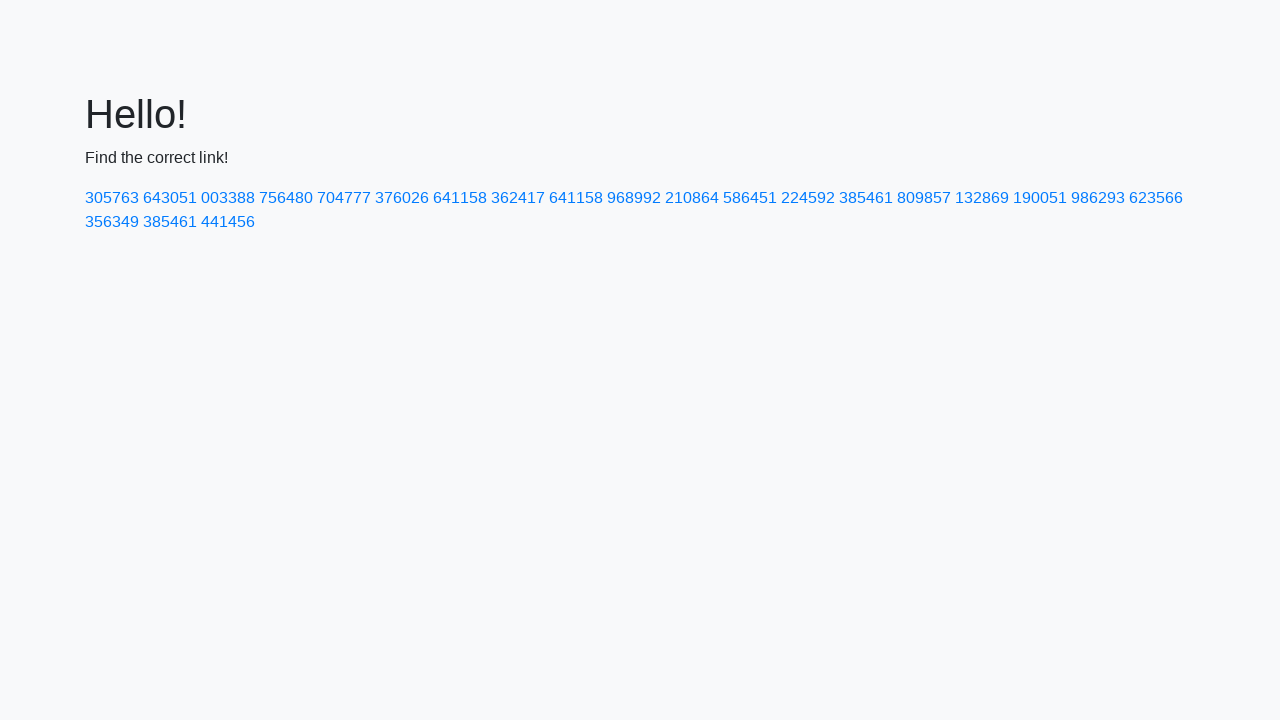

Clicked link with text '224592' at (808, 198) on text=224592
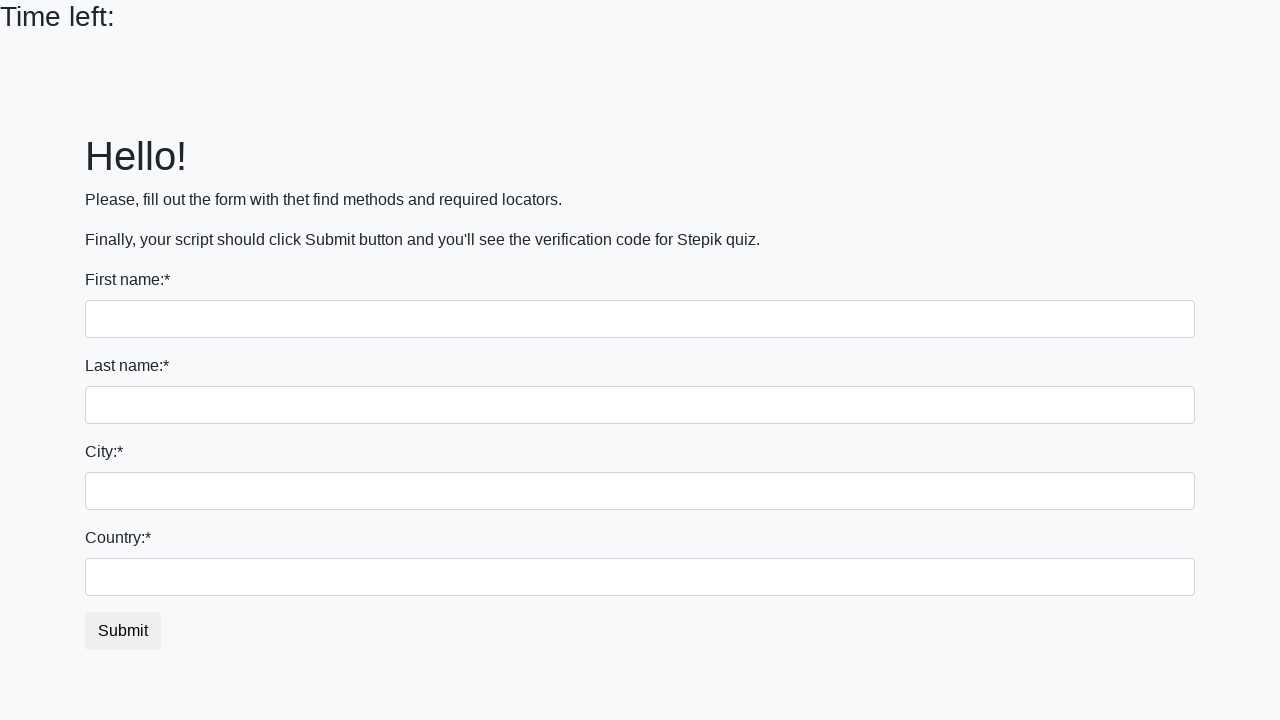

Filled first name field with 'Ivan' on input
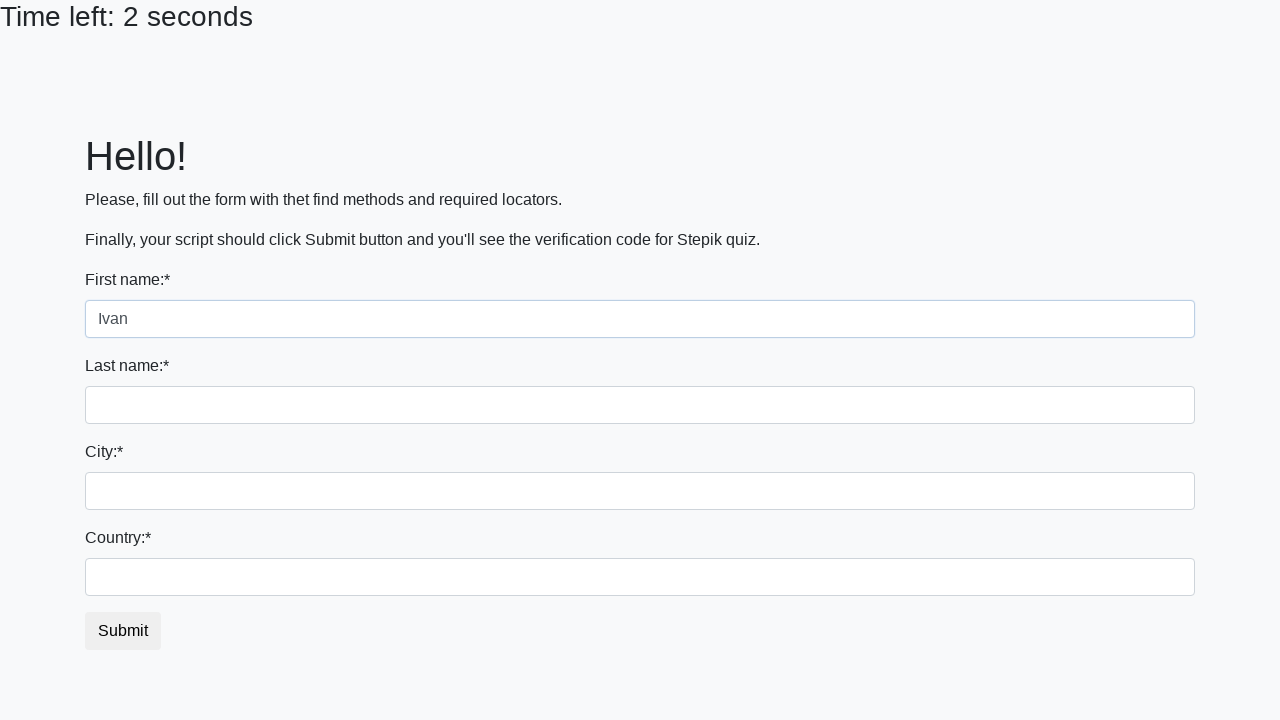

Filled last name field with 'Petrov' on input[name='last_name']
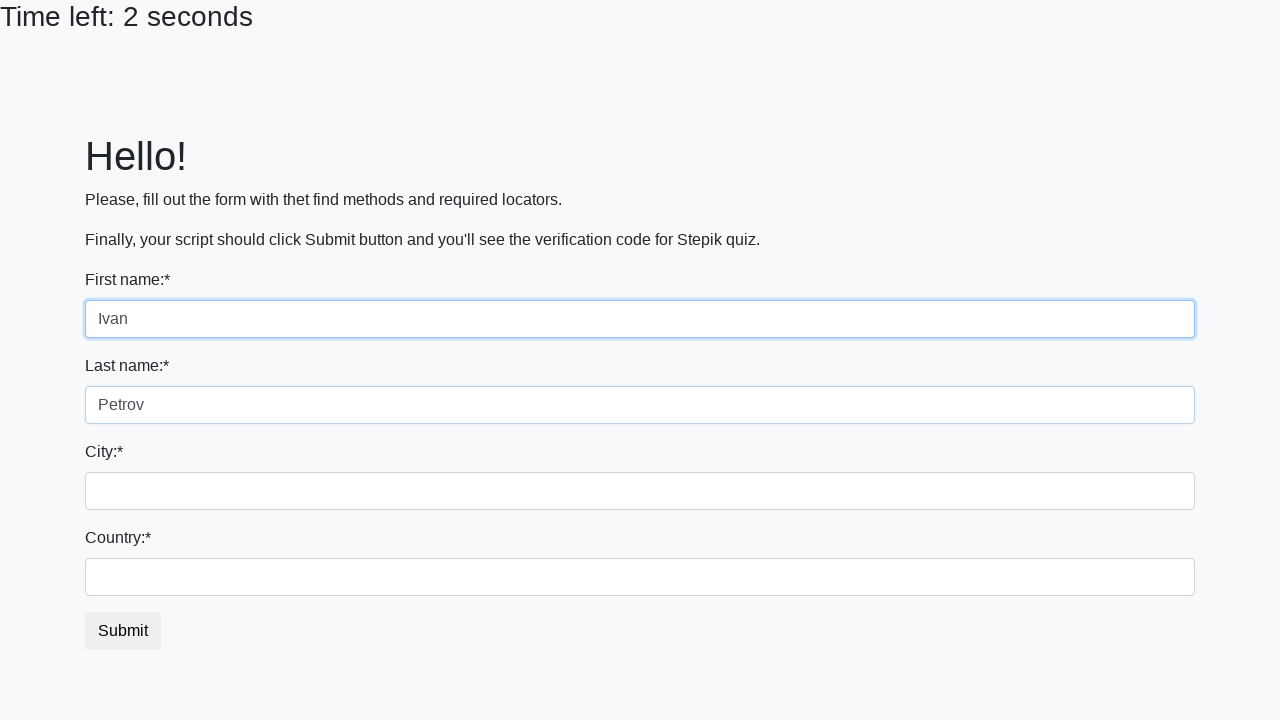

Filled city field with 'Smolensk' on .form-control.city
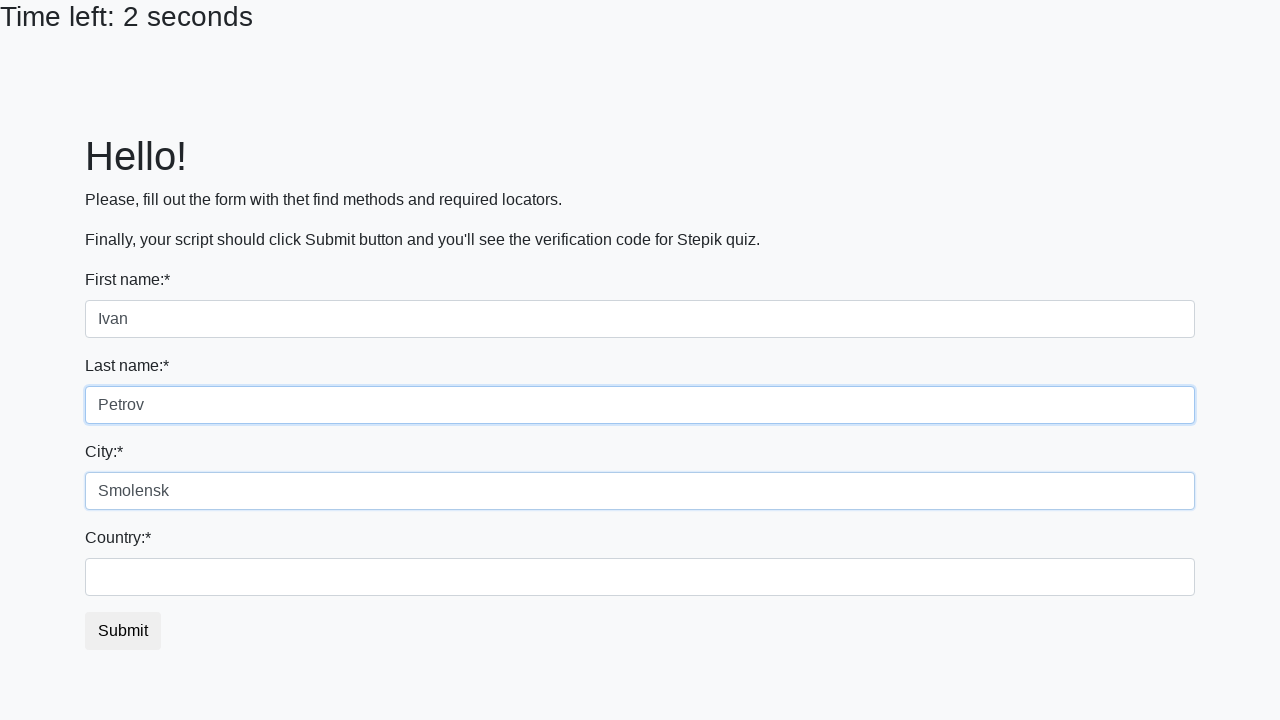

Filled country field with 'Russia' on #country
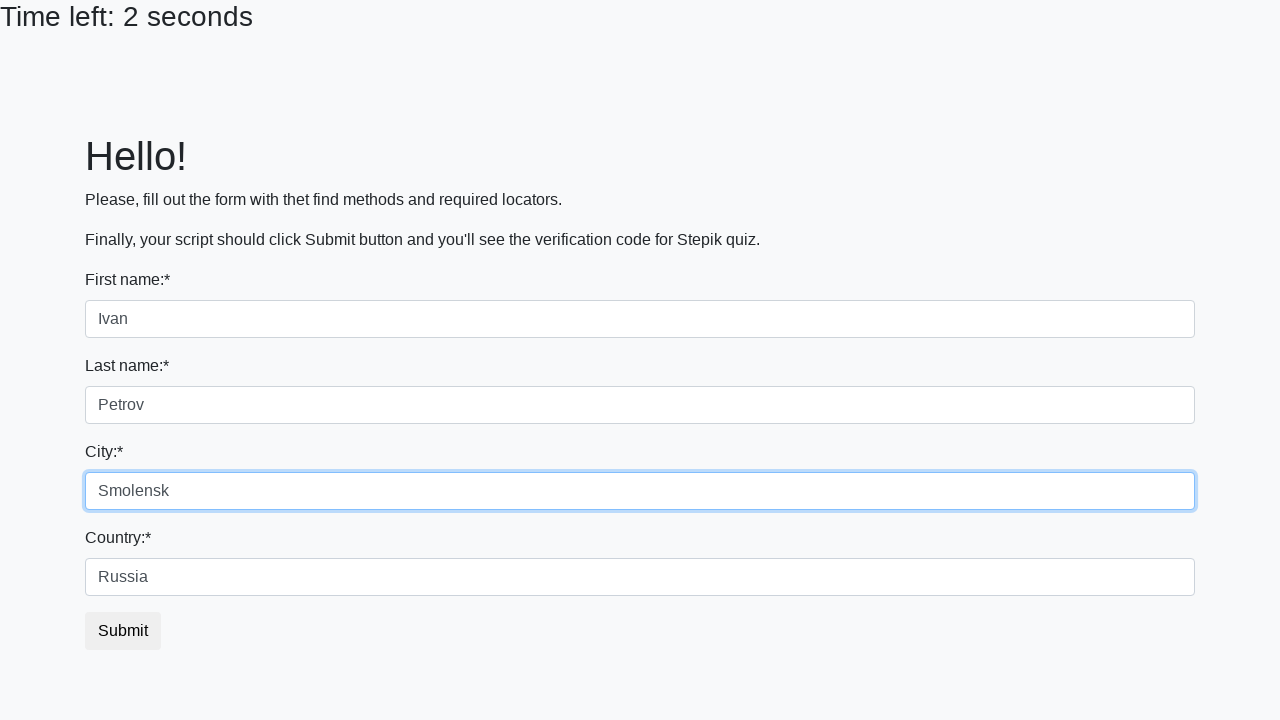

Clicked submit button to complete form at (123, 631) on button.btn
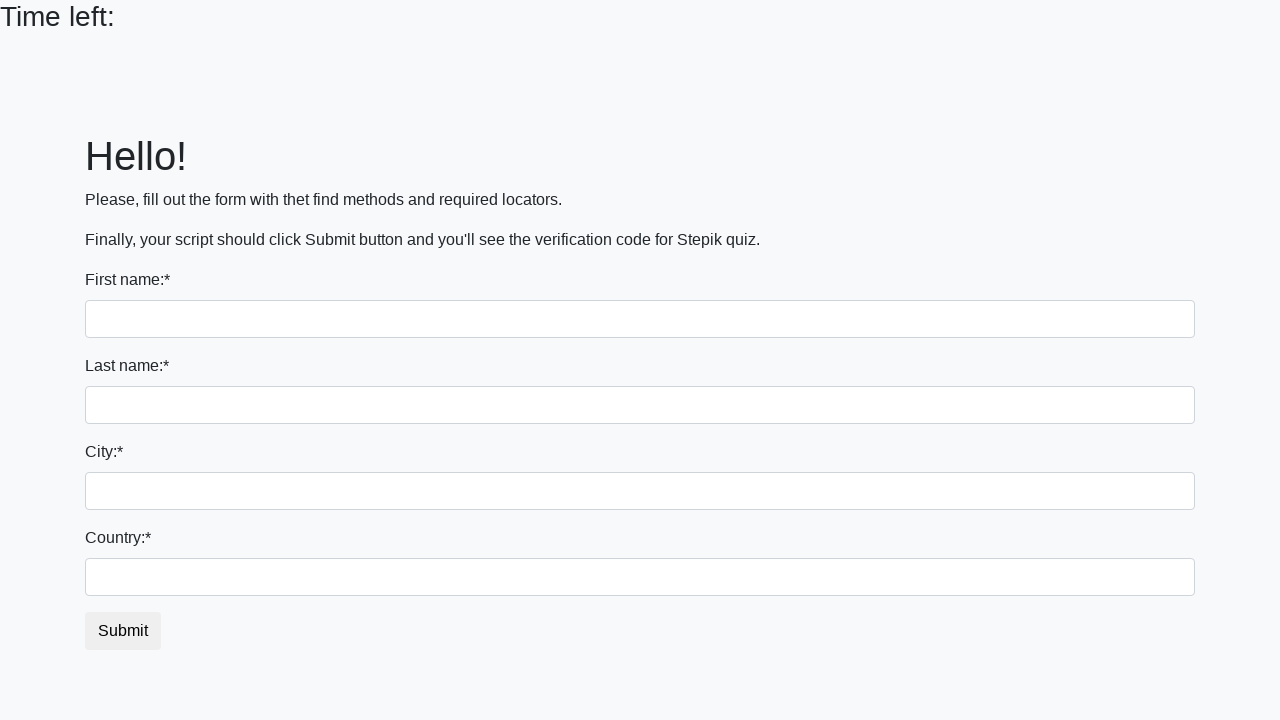

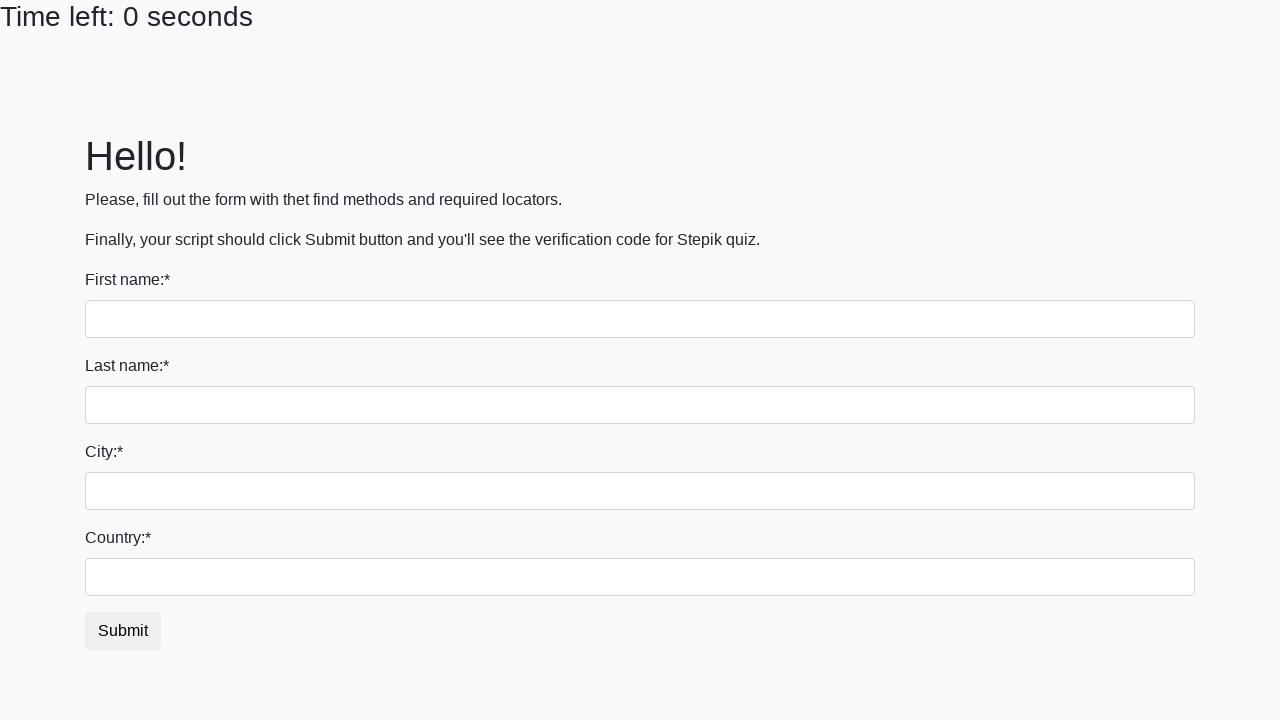